Tests dynamic content loading by clicking a start button and waiting for content to appear

Starting URL: https://the-internet.herokuapp.com/dynamic_loading/1

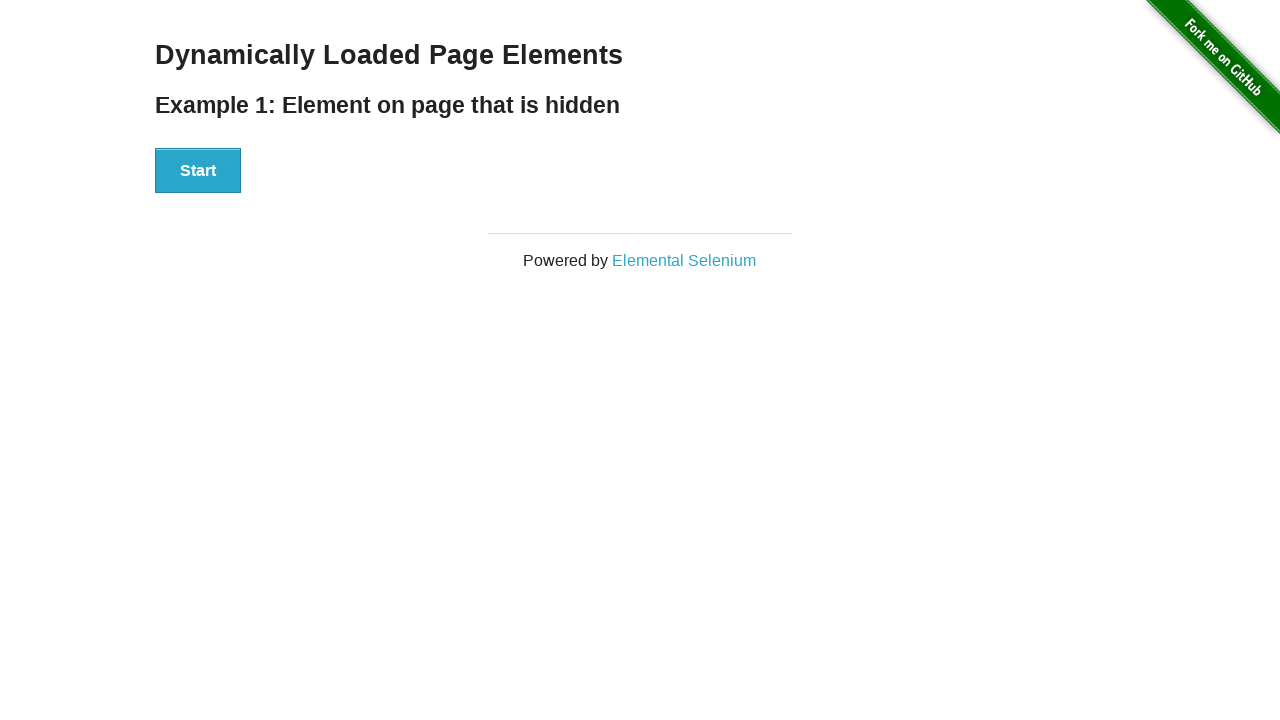

Clicked start button to trigger dynamic content loading at (198, 171) on xpath=//button
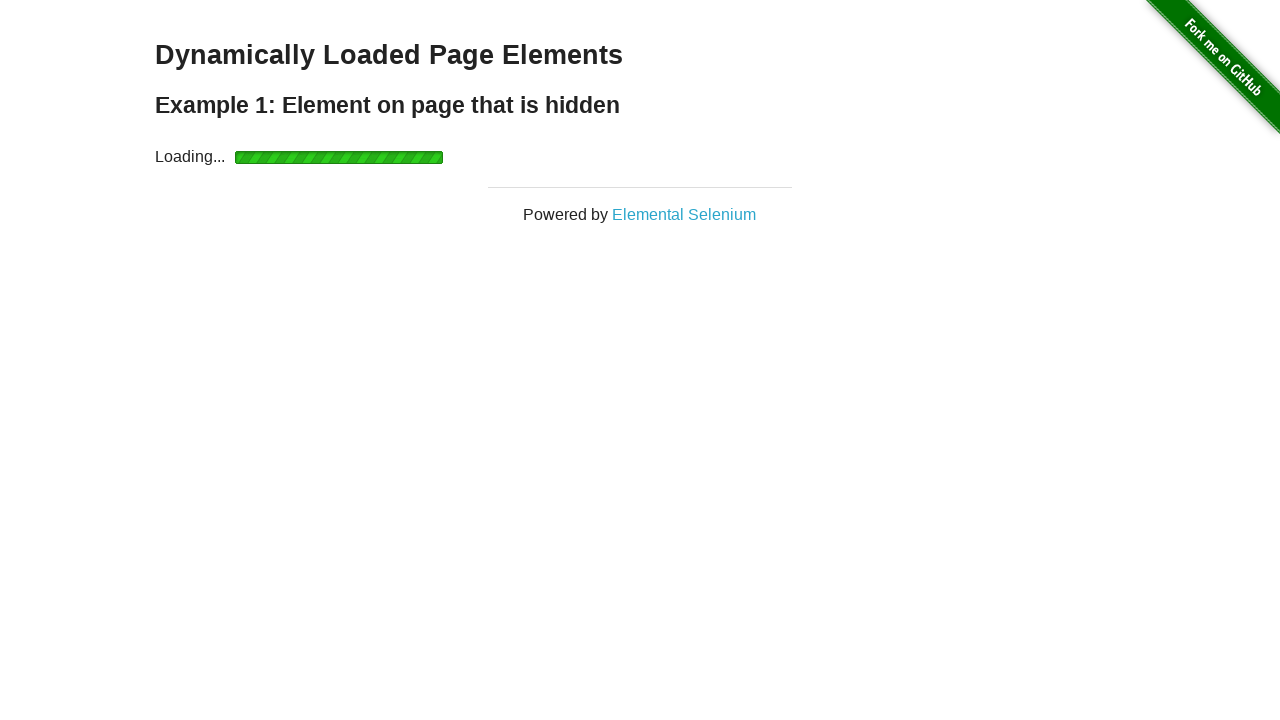

Waited for dynamically loaded content to appear
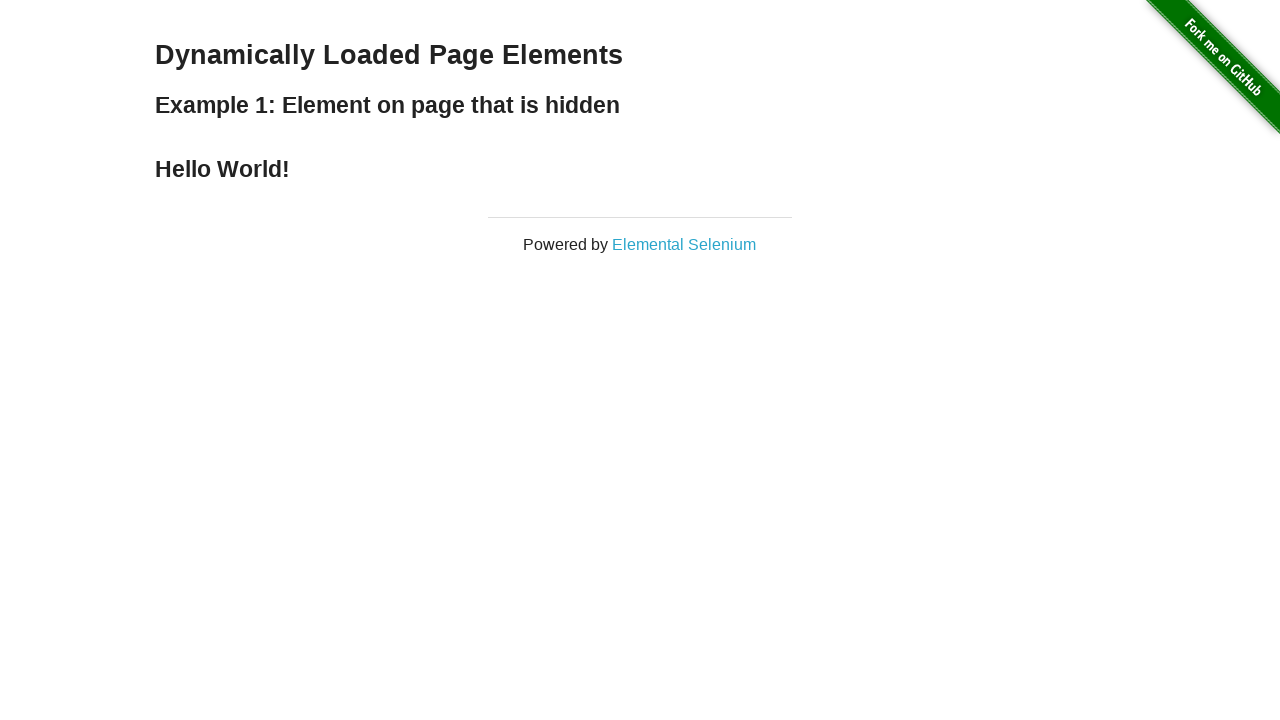

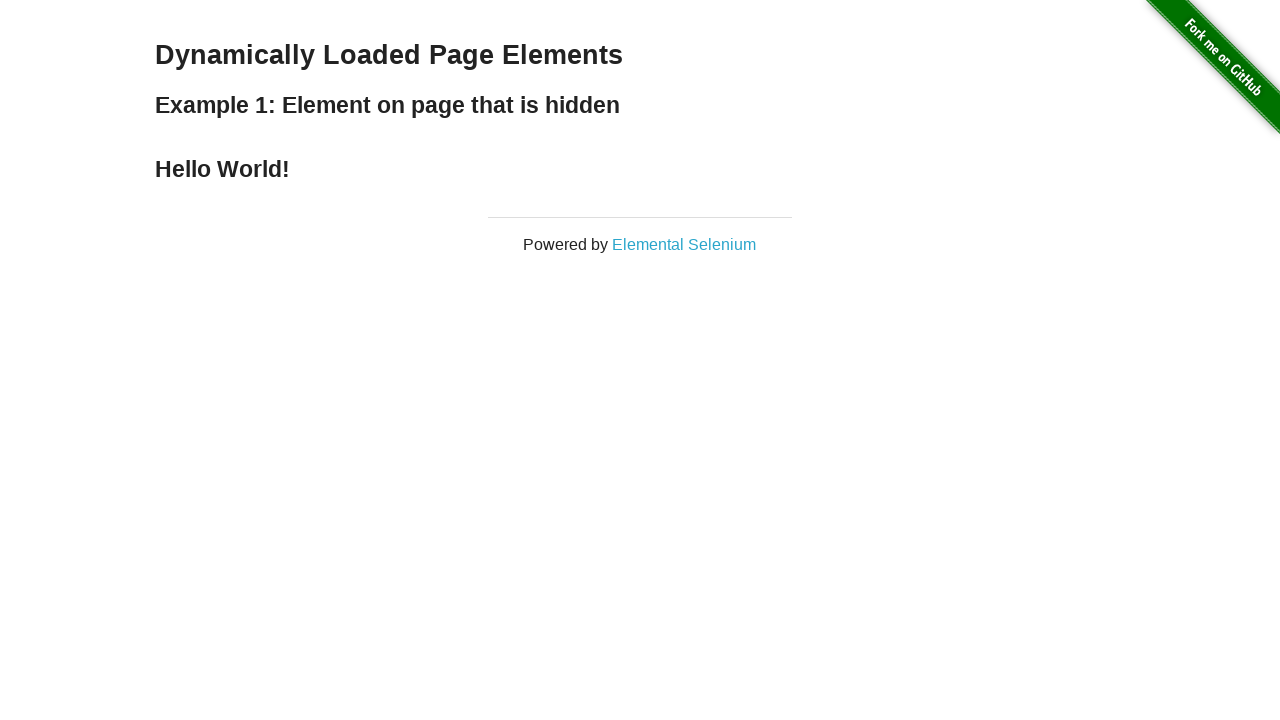